Tests search functionality on the Japan-Ukraine website by entering a search query and submitting

Starting URL: https://japan-ukraine.com/ua/

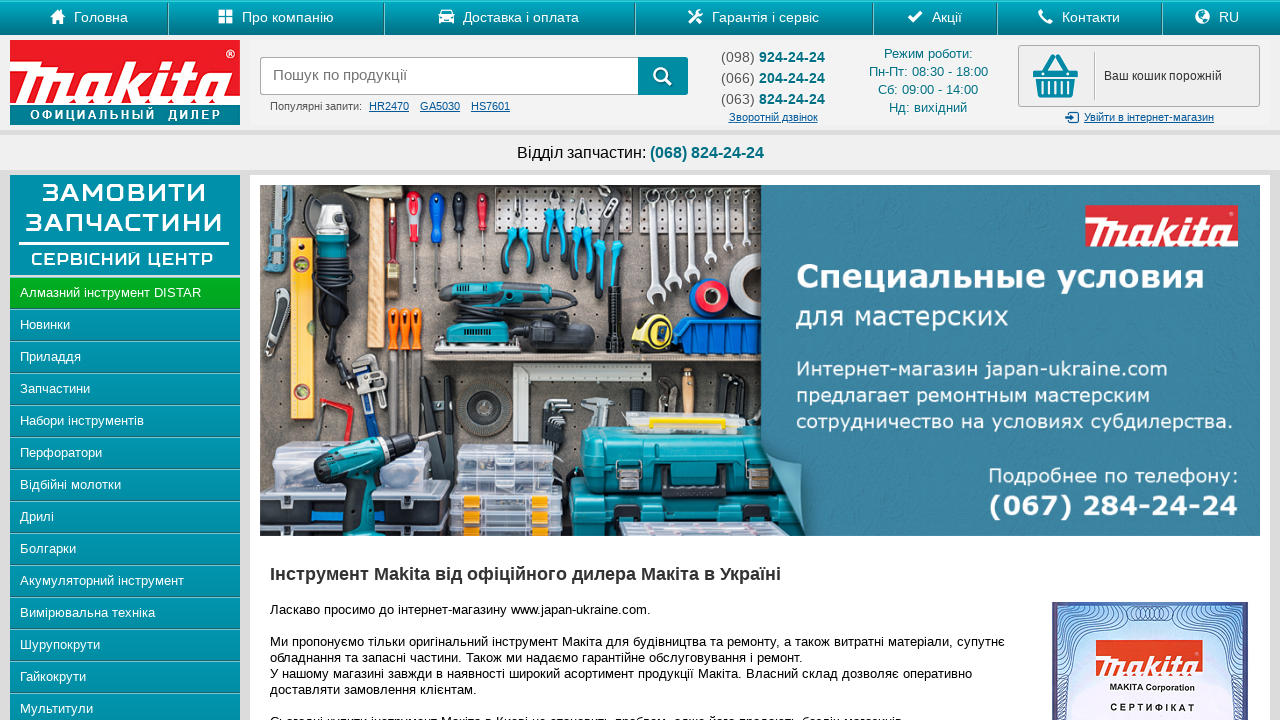

Filled search field with 'Instruments' on input#search
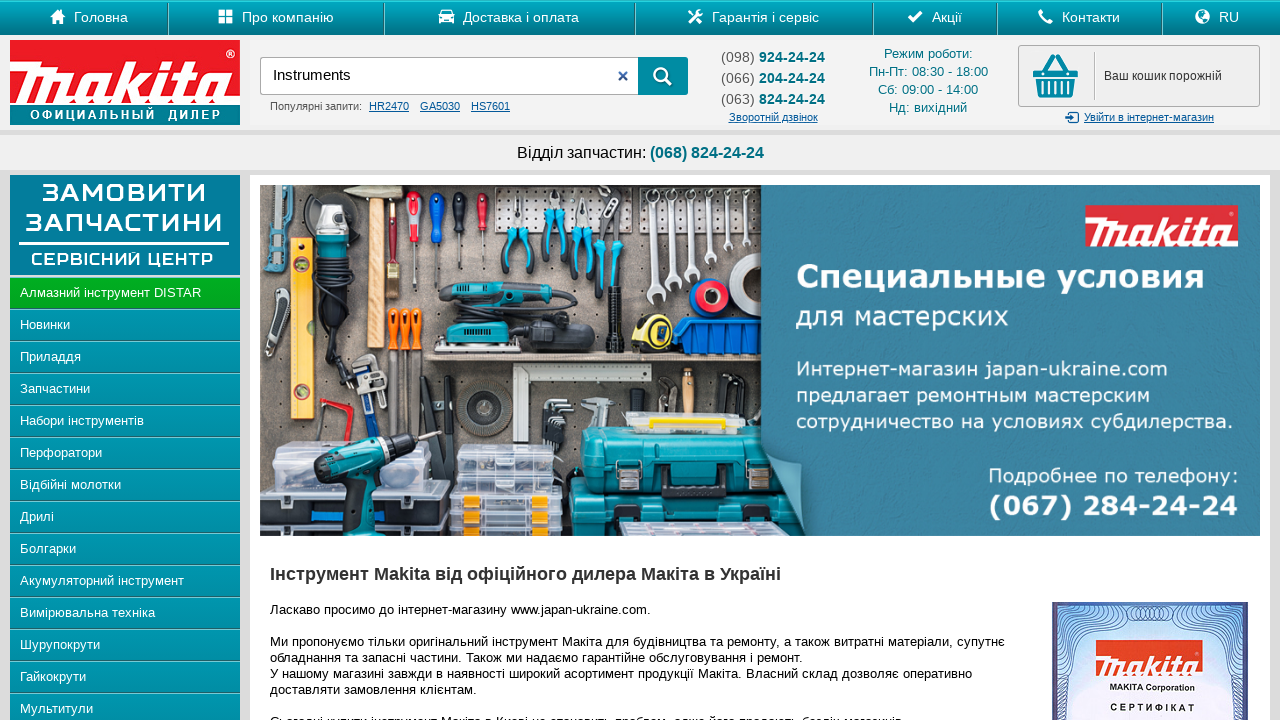

Pressed Enter to submit search query on input#search
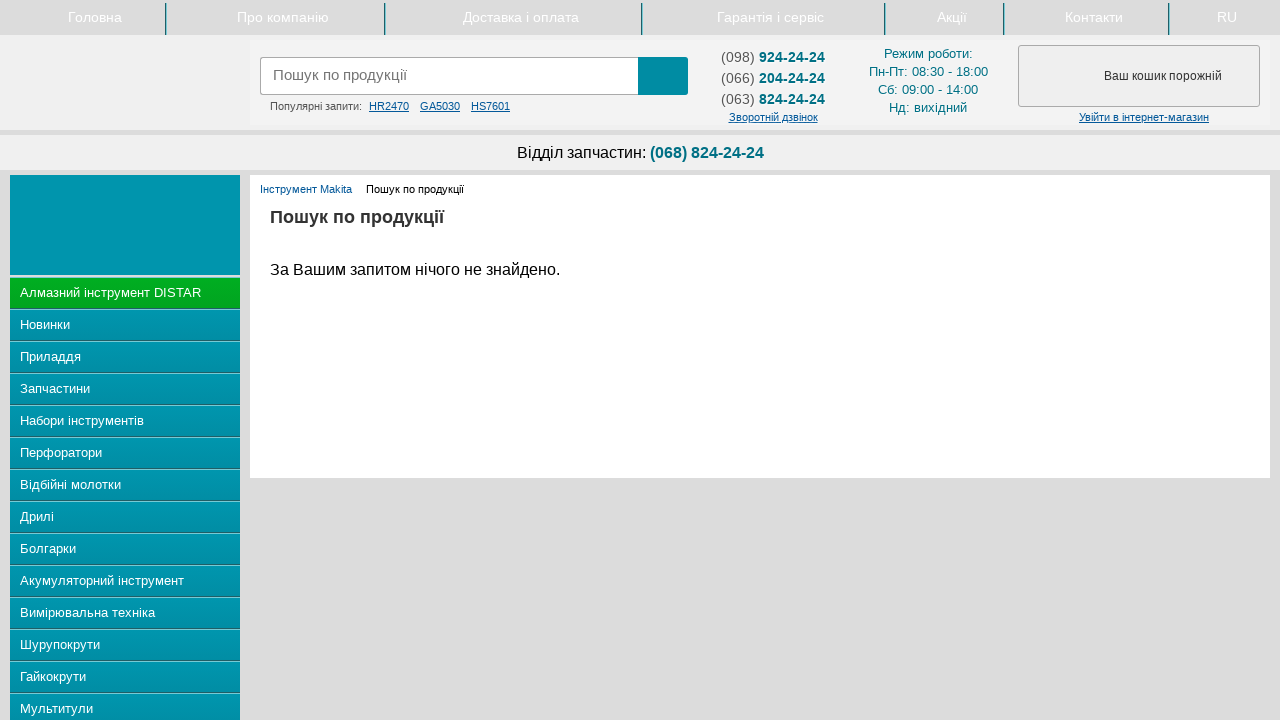

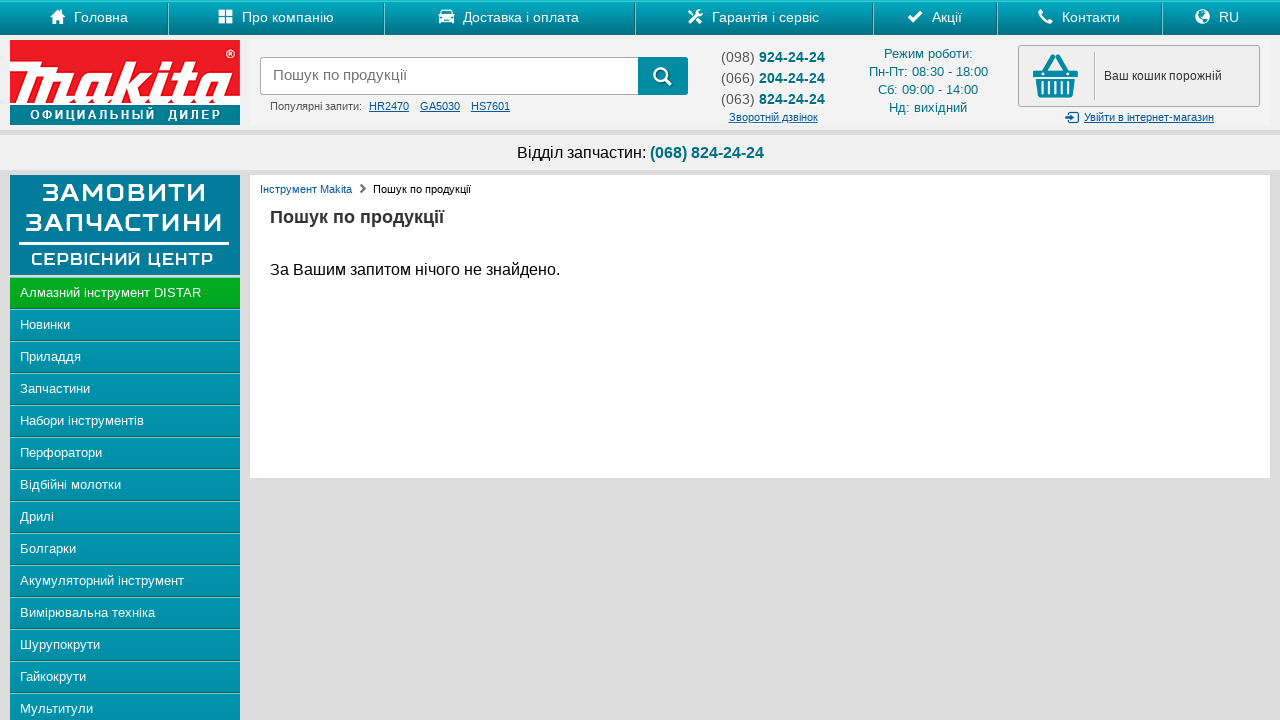